Tests the FAQ accordion by clicking on the question "Как рассчитывается время аренды?" and verifying the answer text is displayed correctly.

Starting URL: https://qa-scooter.praktikum-services.ru/

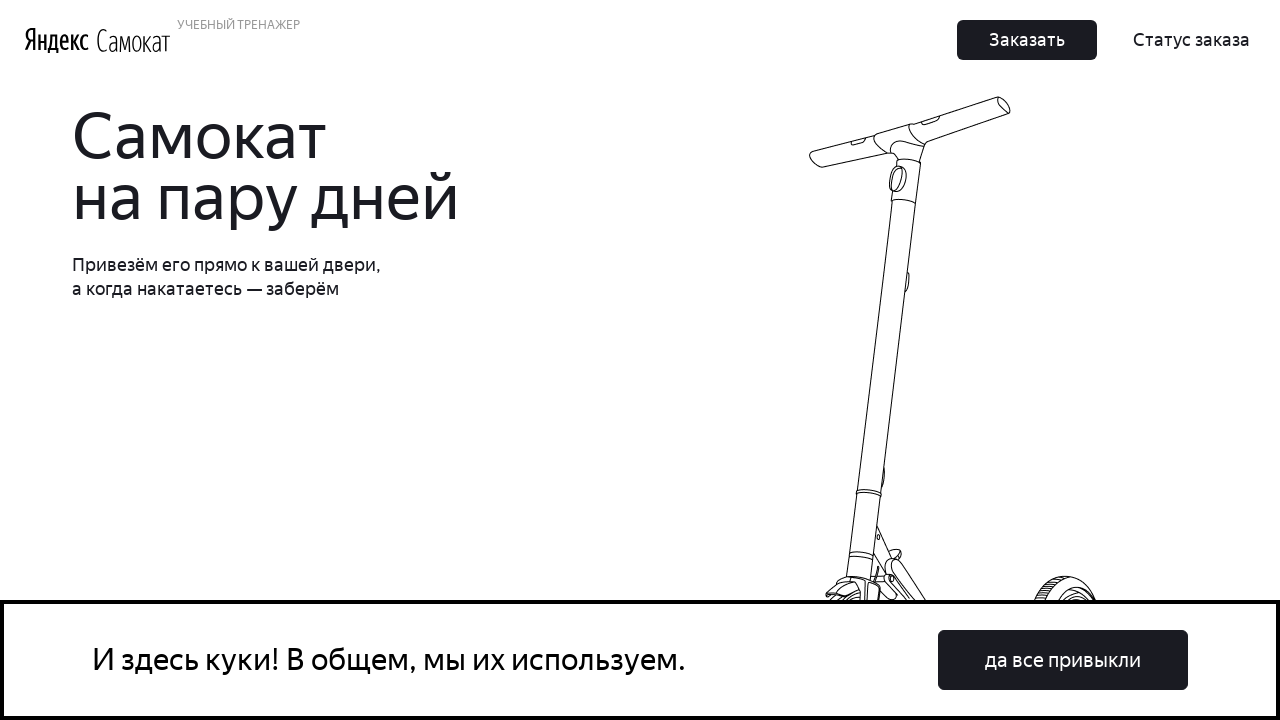

Scrolled to accordion section
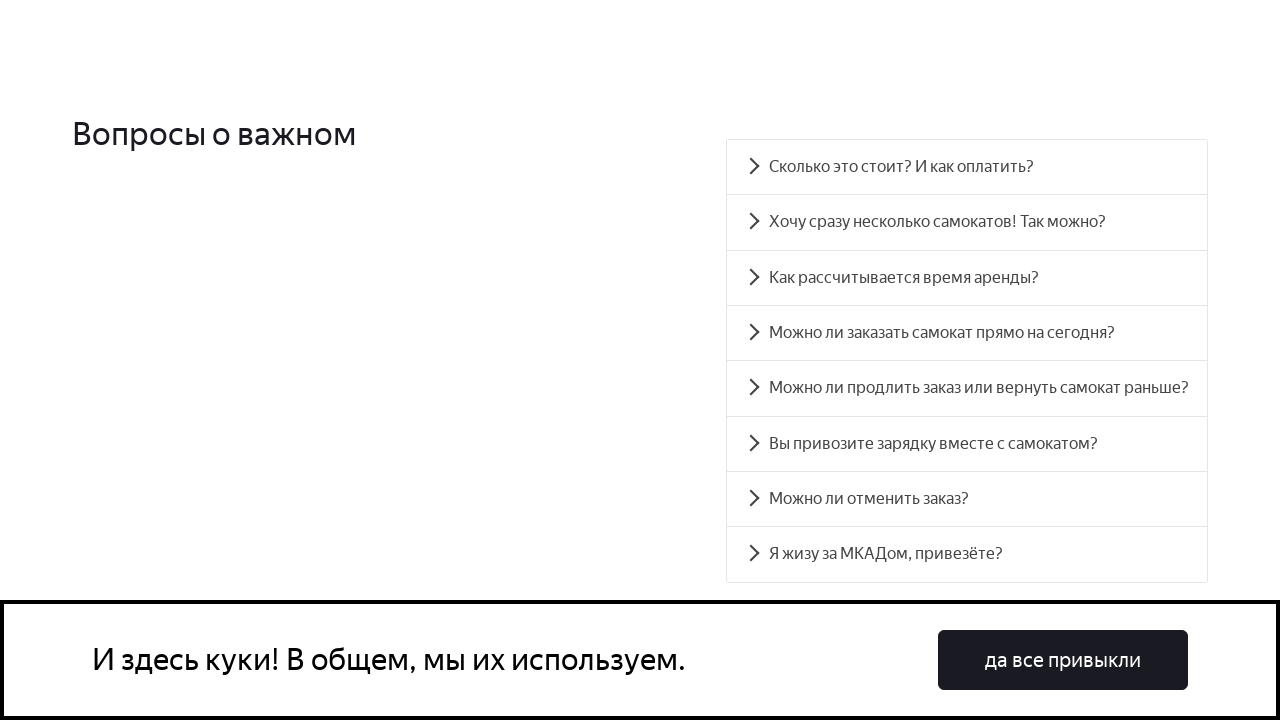

Clicked on FAQ question 'Как рассчитывается время аренды?' at (967, 278) on //div[text() = 'Как рассчитывается время аренды?']
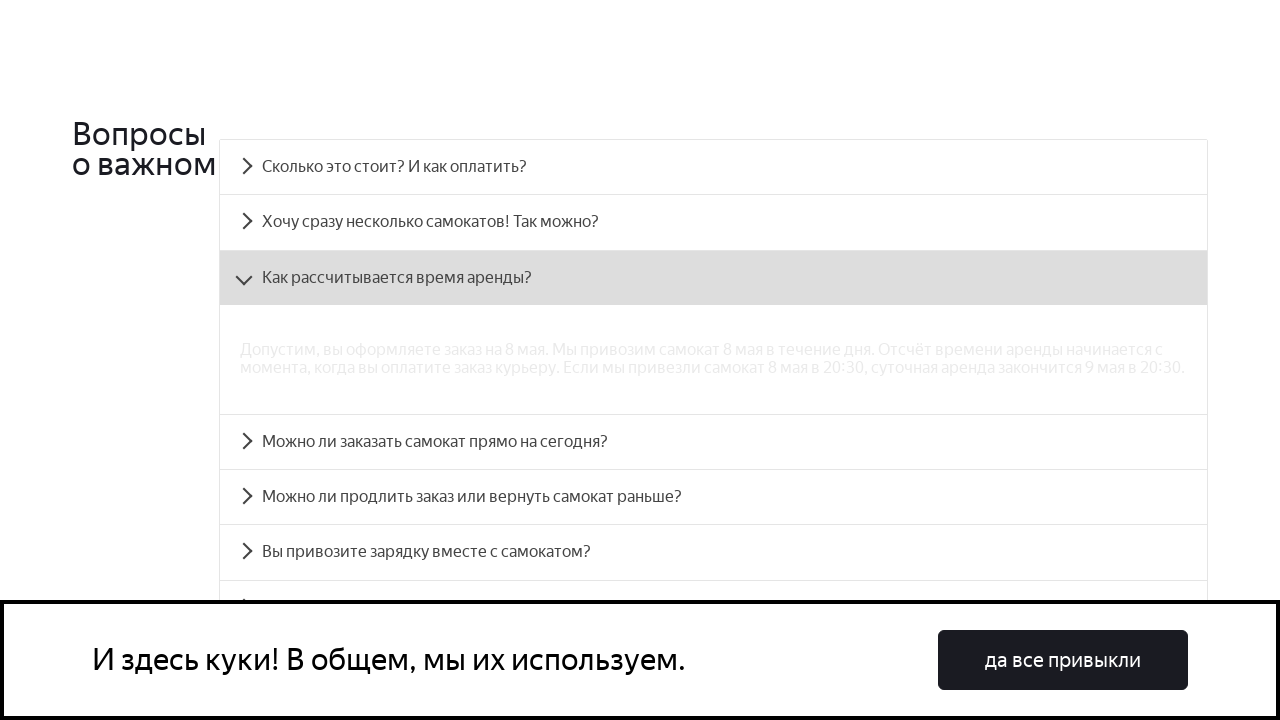

Answer text is now visible in the accordion
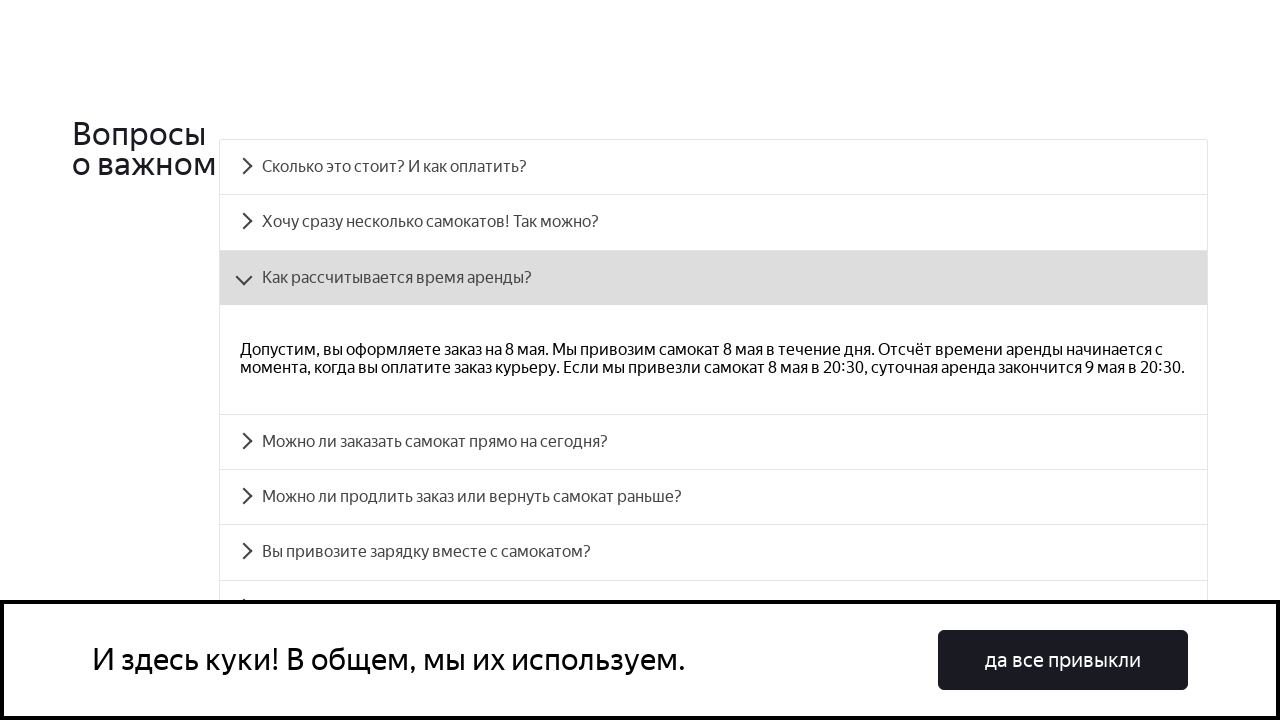

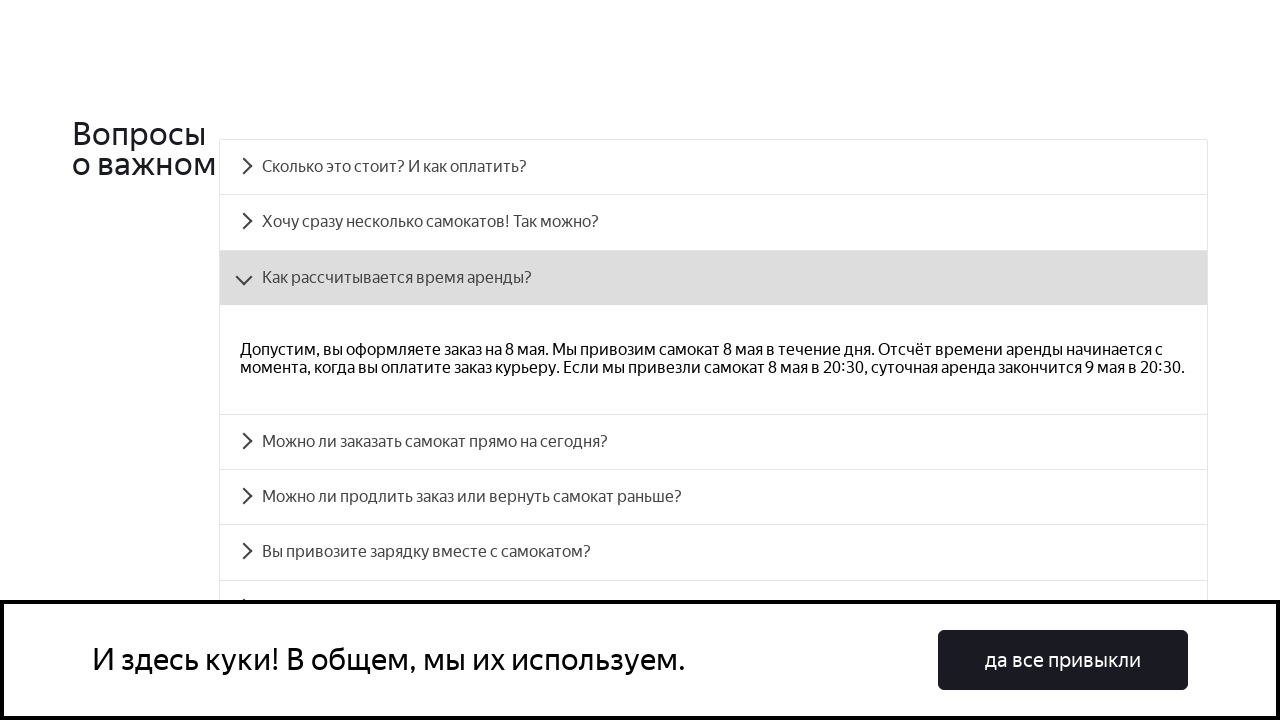